Tests menu navigation by clicking through multiple menu items in sequence

Starting URL: http://www.seleniumui.moderntester.pl/menu-item.php

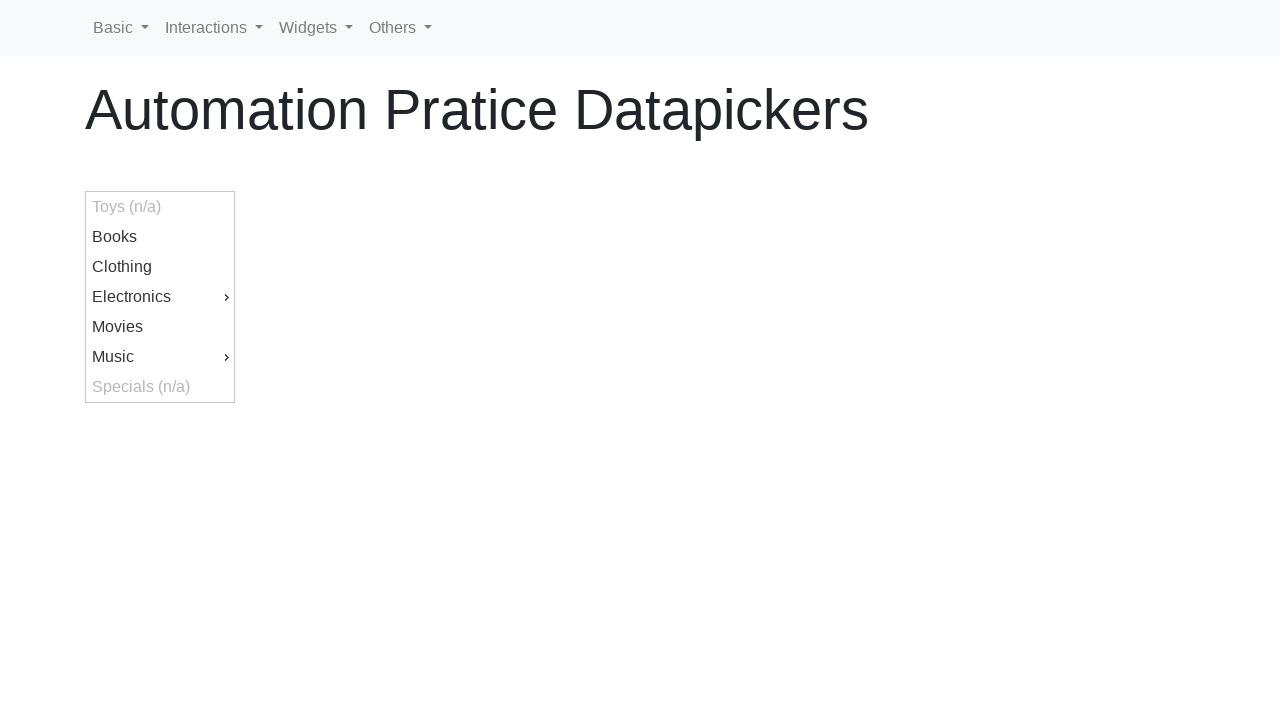

Clicked first menu item (ui-id-9) at (160, 357) on #ui-id-9
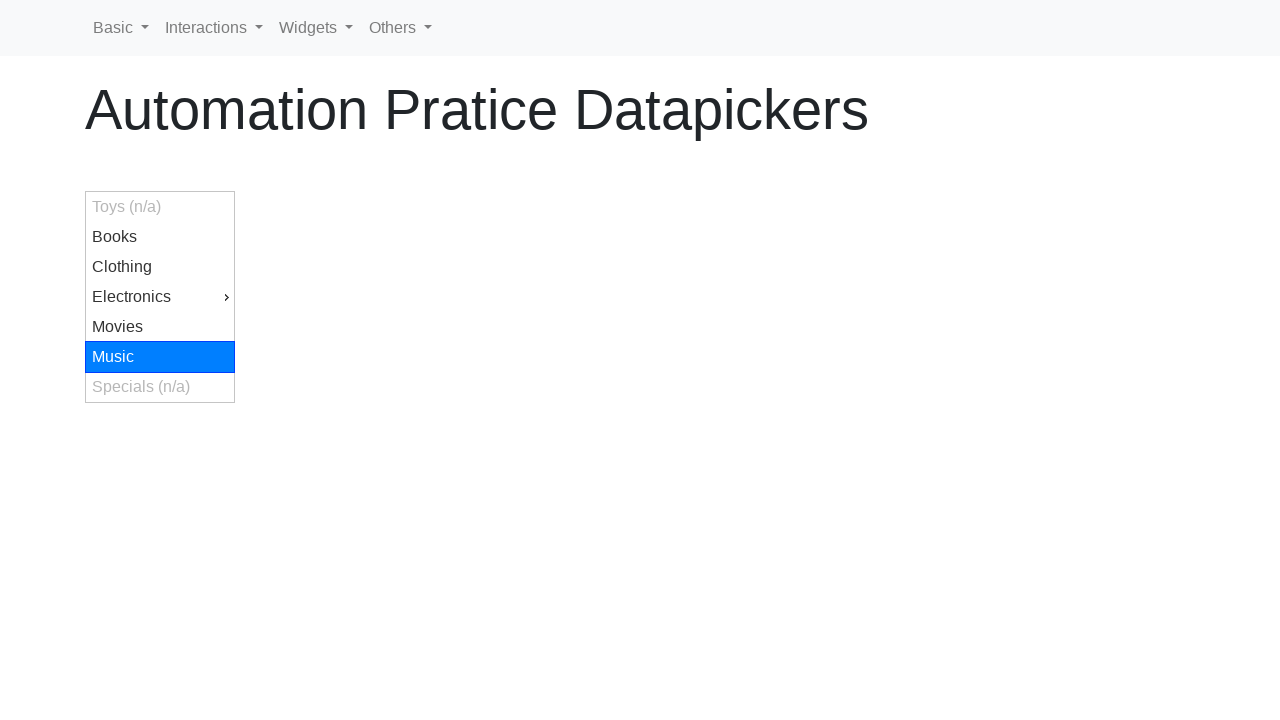

Clicked second menu item (ui-id-13) at (309, 387) on #ui-id-13
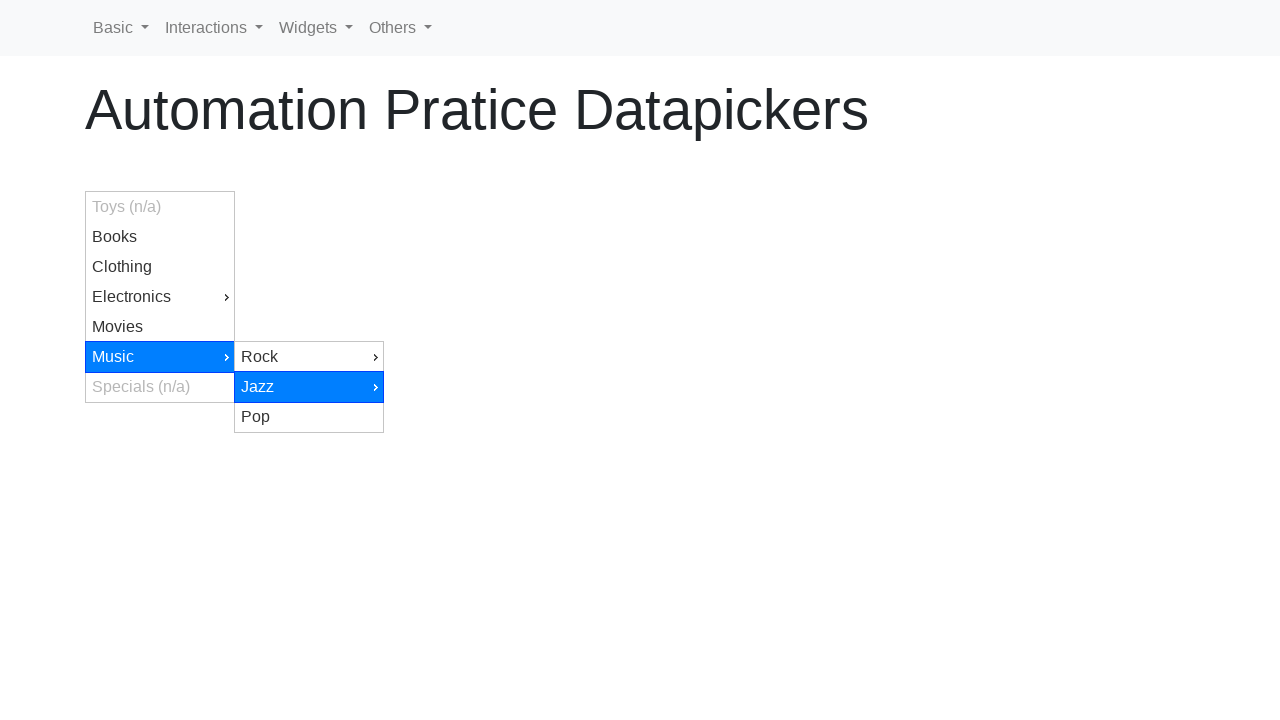

Clicked third menu item (ui-id-16) at (458, 447) on #ui-id-16
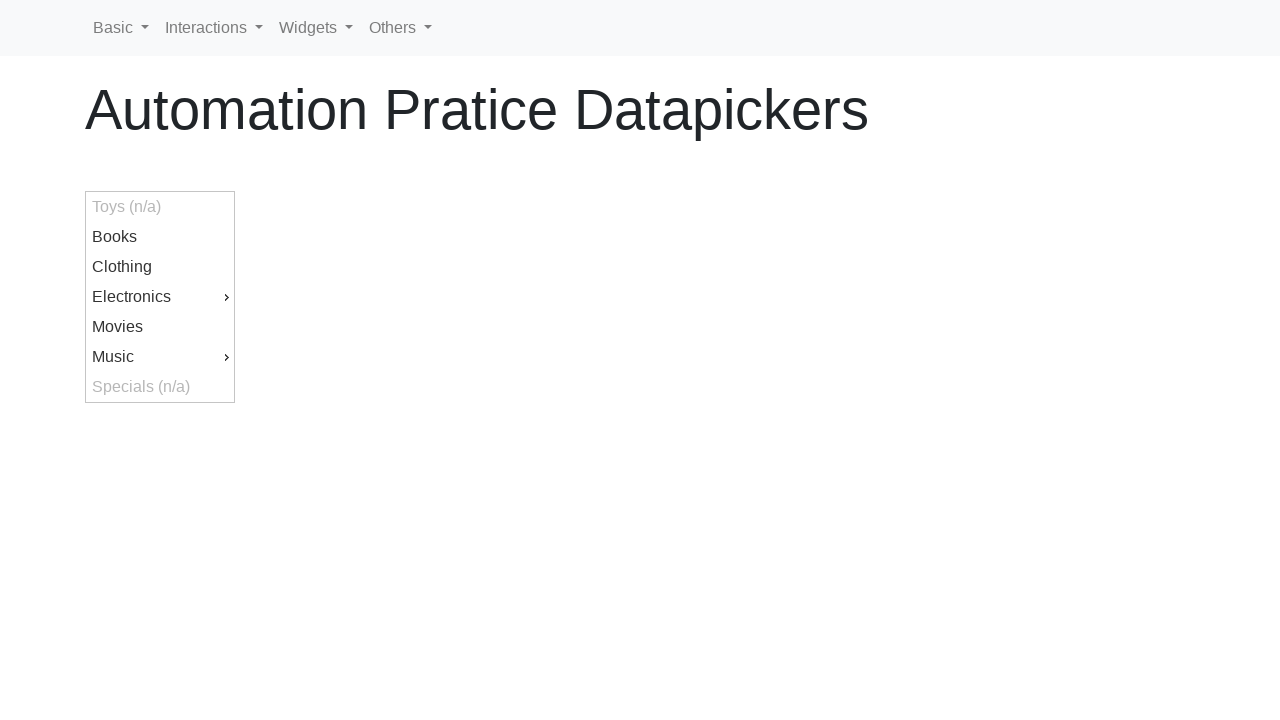

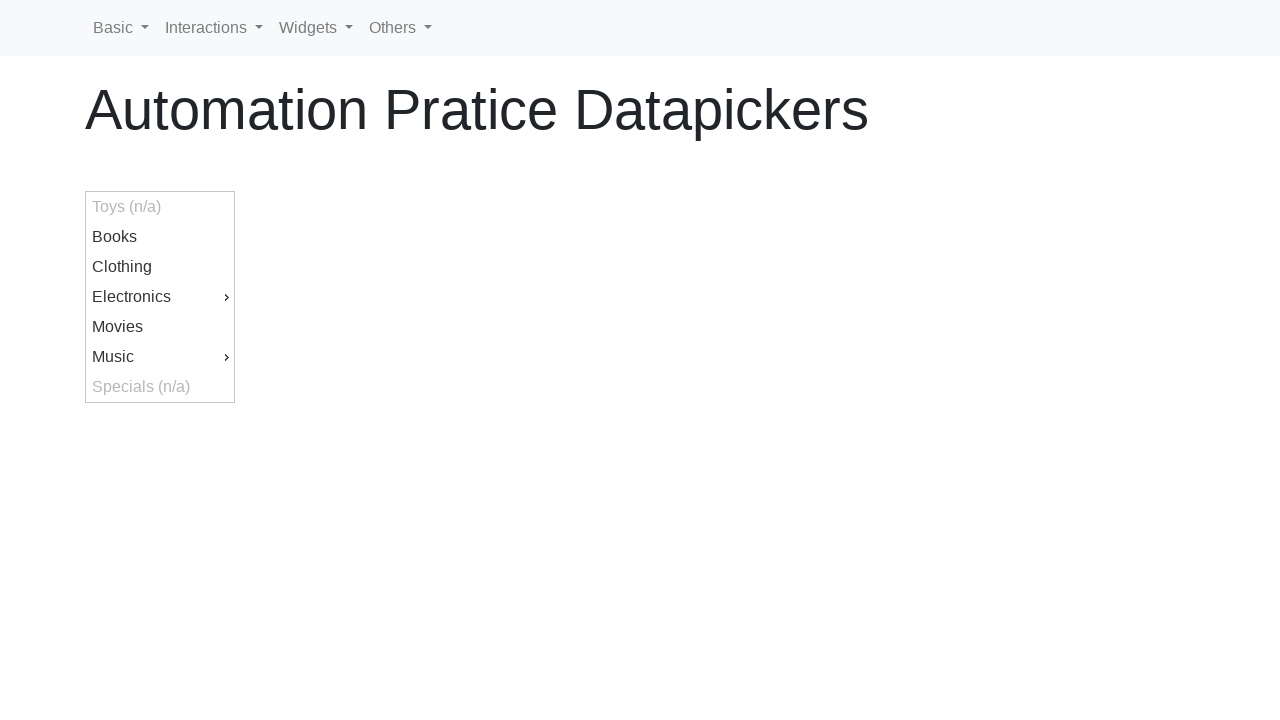